Tests page scrolling functionality by using keyboard arrow down presses and mouse wheel scrolling to navigate down the page

Starting URL: https://littlekorea.fr/

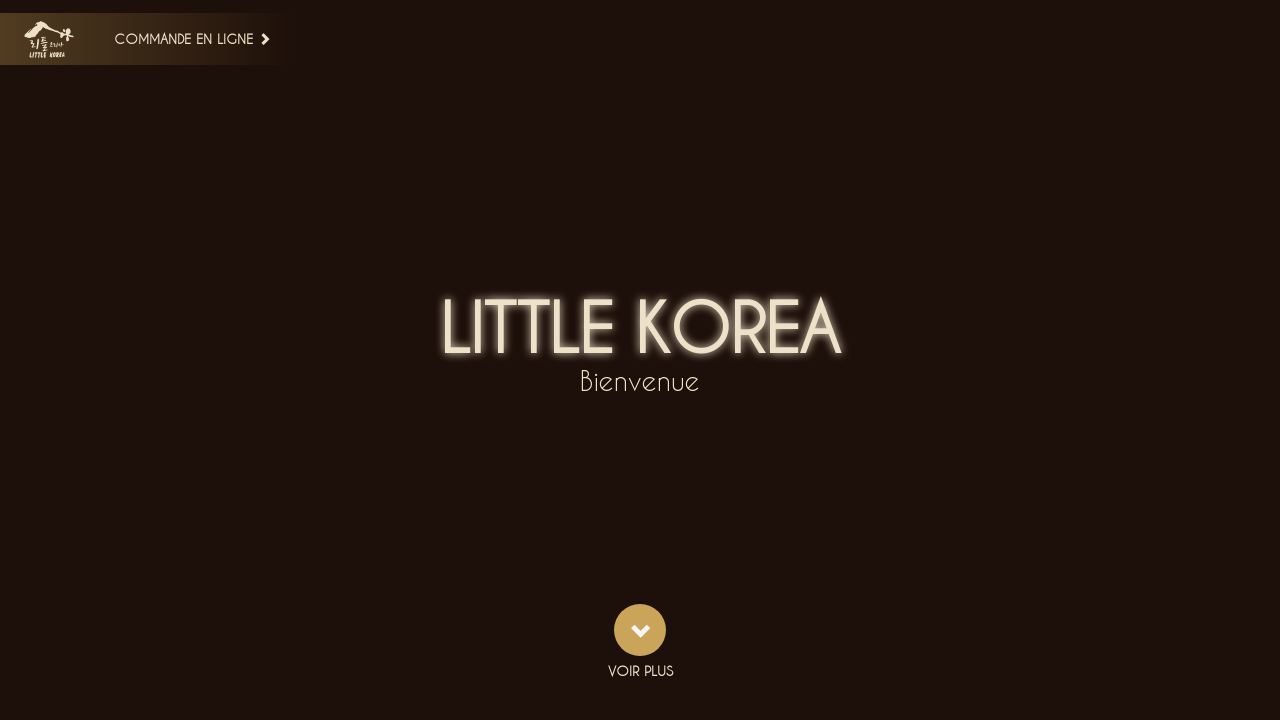

Pressed arrow down key to scroll page
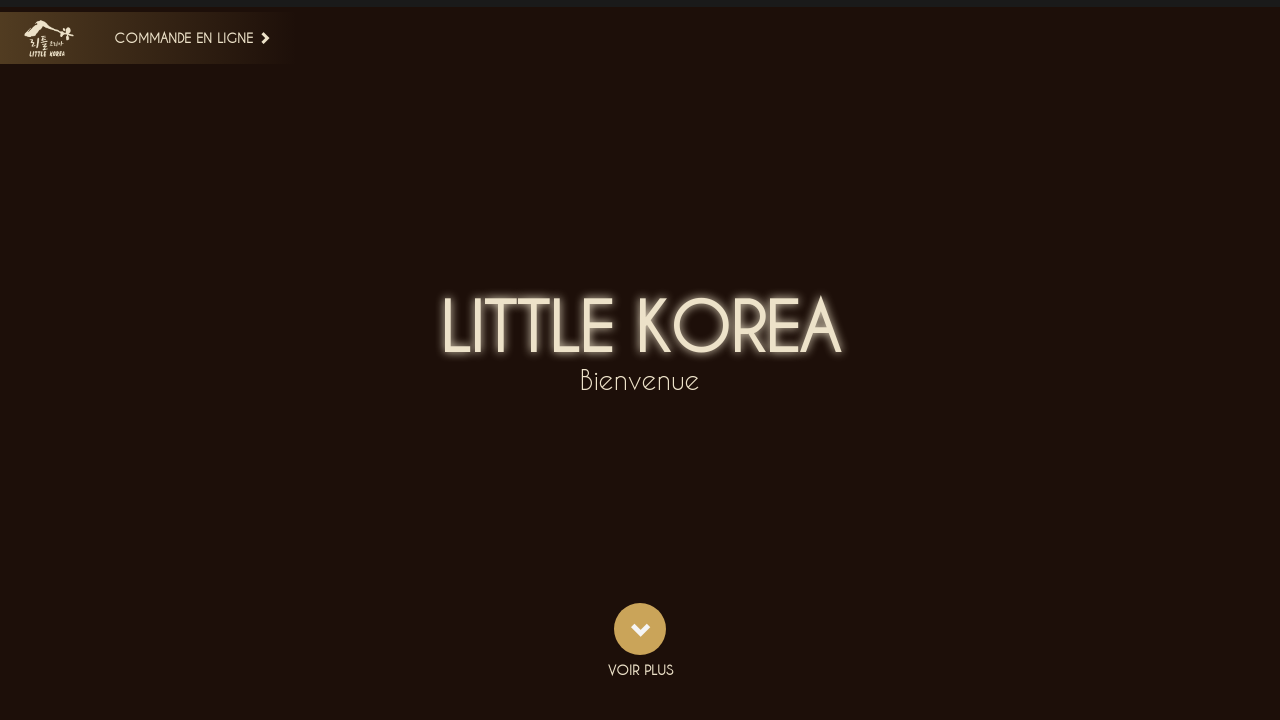

Scrolled down using mouse wheel
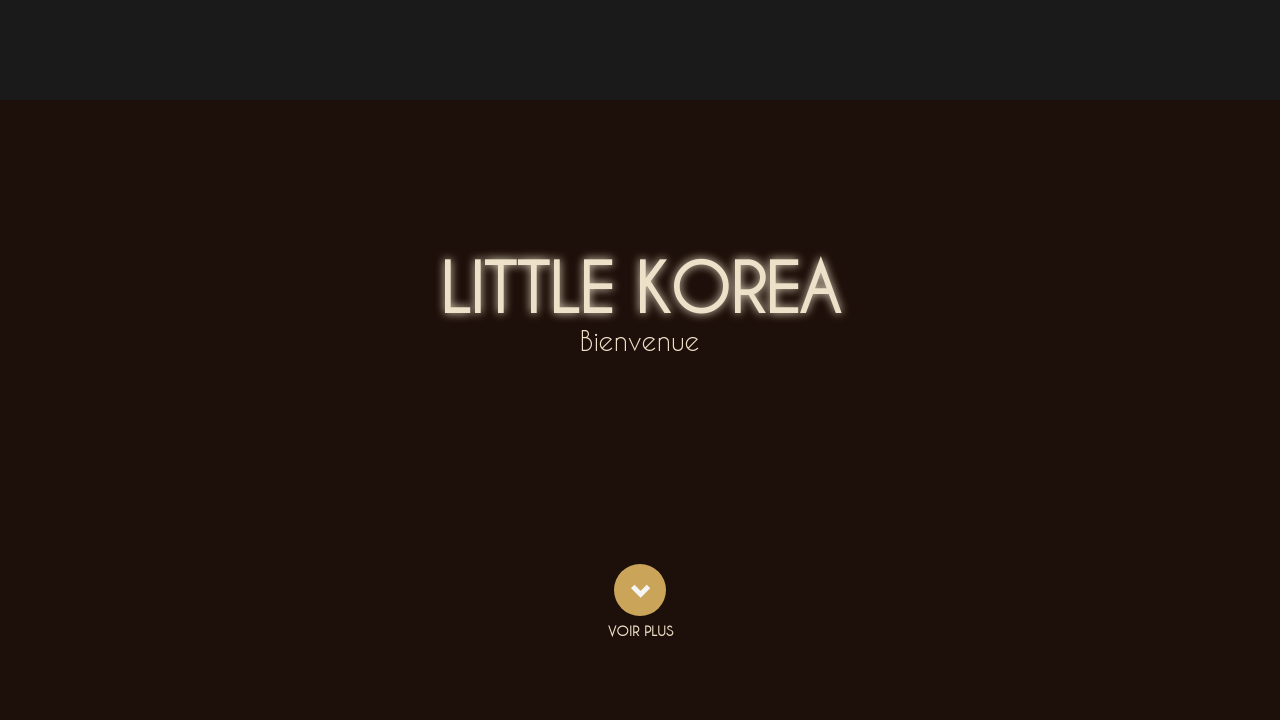

Scrolled down using mouse wheel
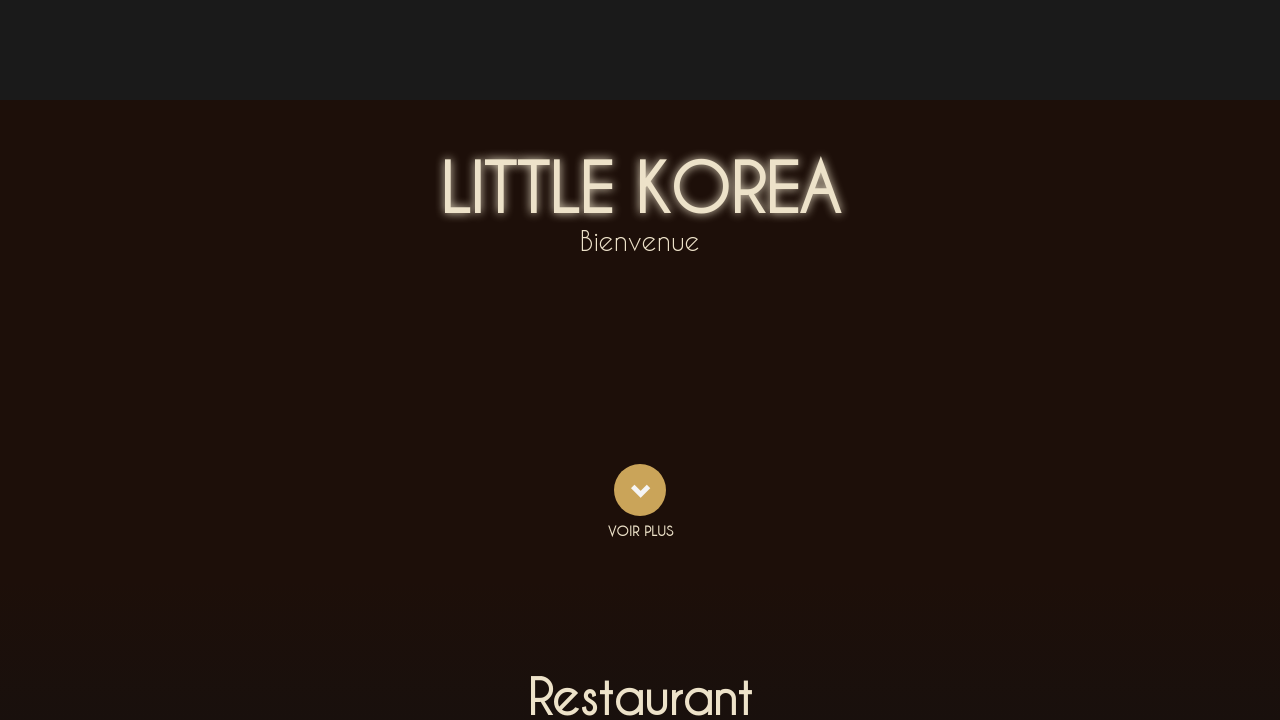

Scrolled down using mouse wheel
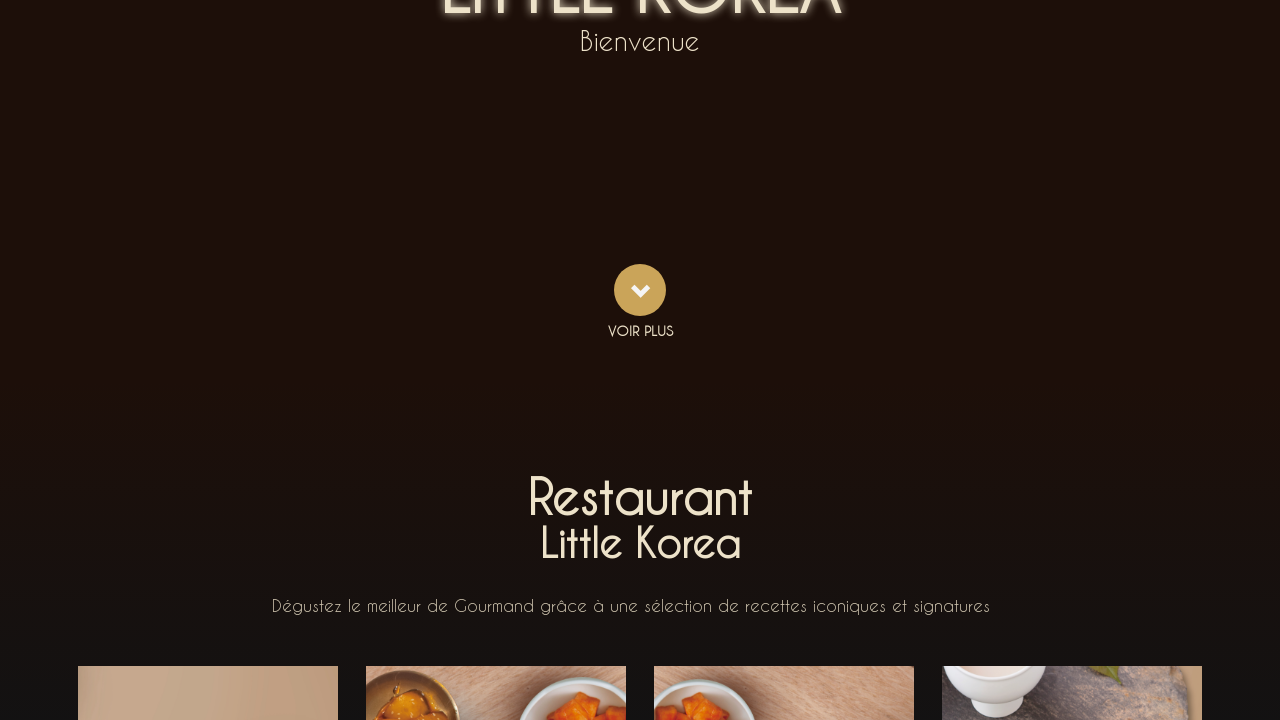

Pressed arrow down key to scroll page
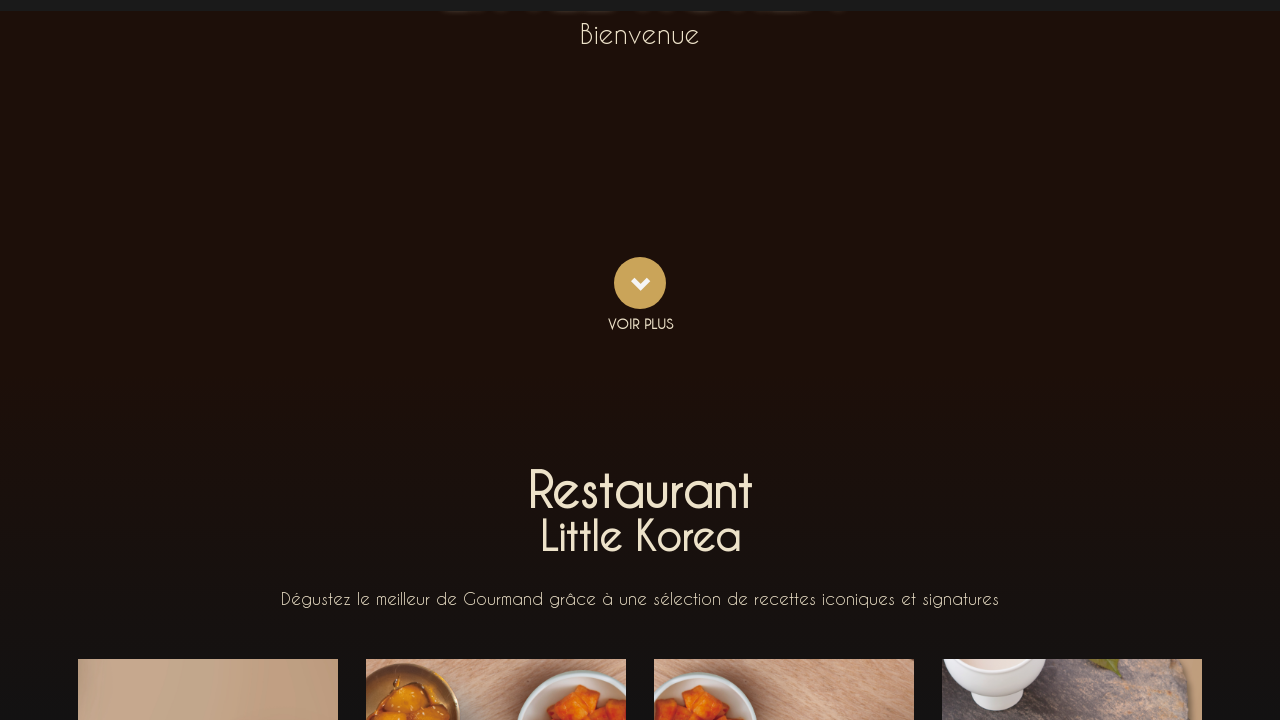

Scrolled down using mouse wheel
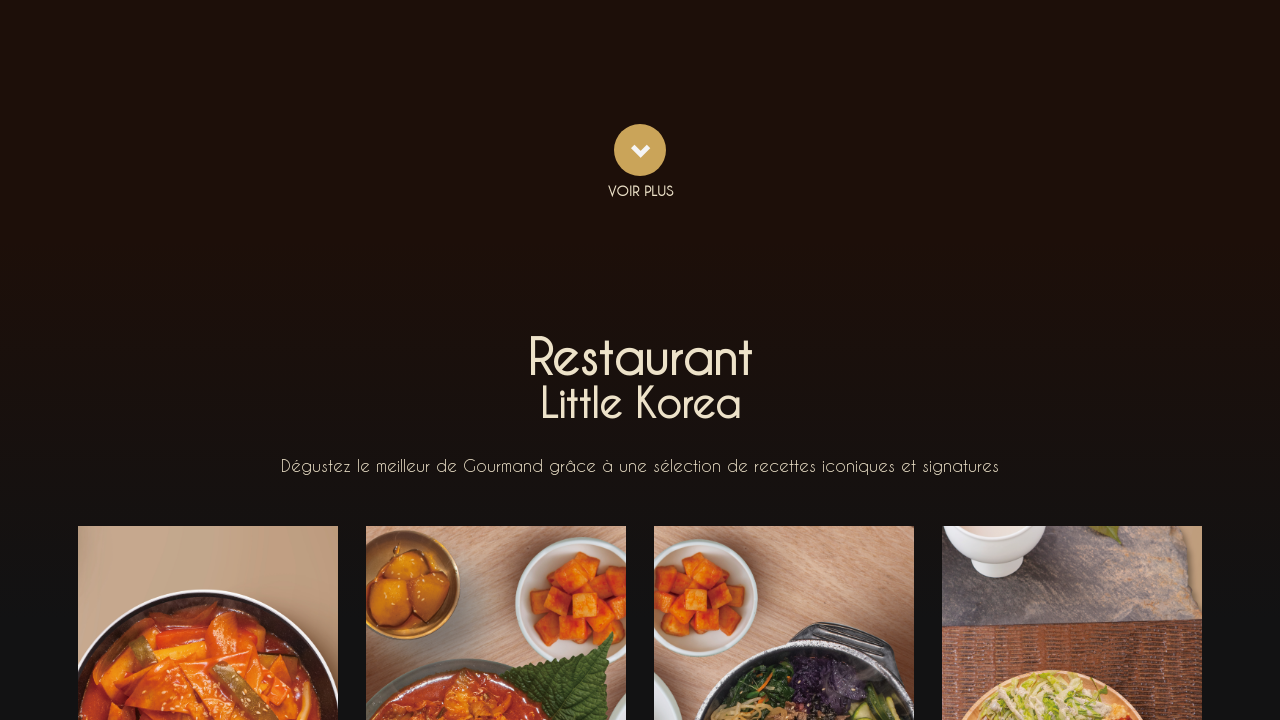

Scrolled down using mouse wheel
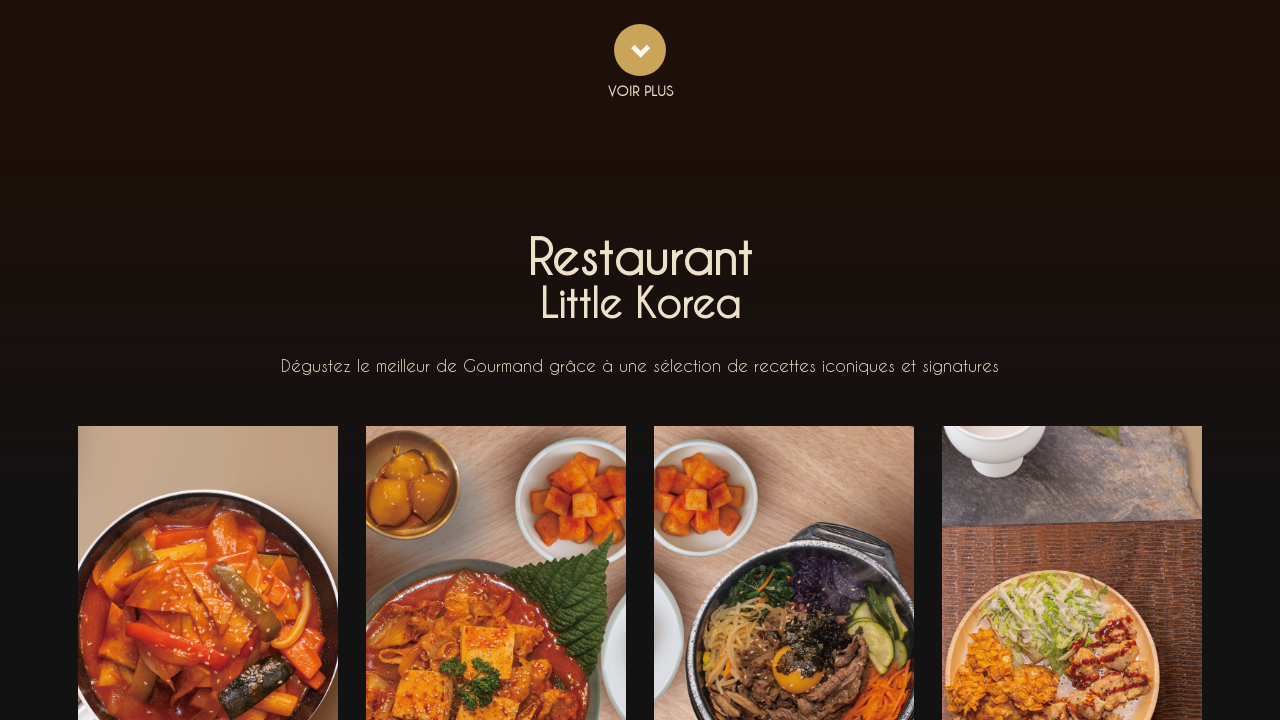

Scrolled down using mouse wheel
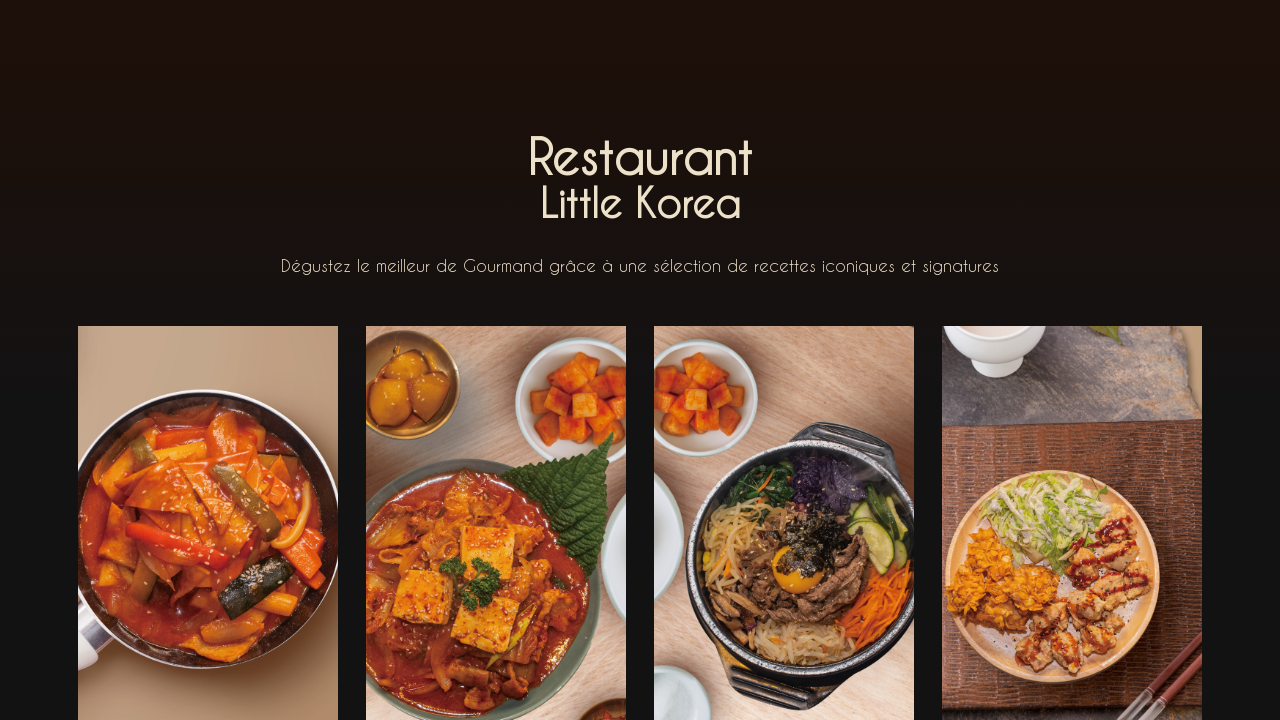

Pressed arrow down key to scroll page
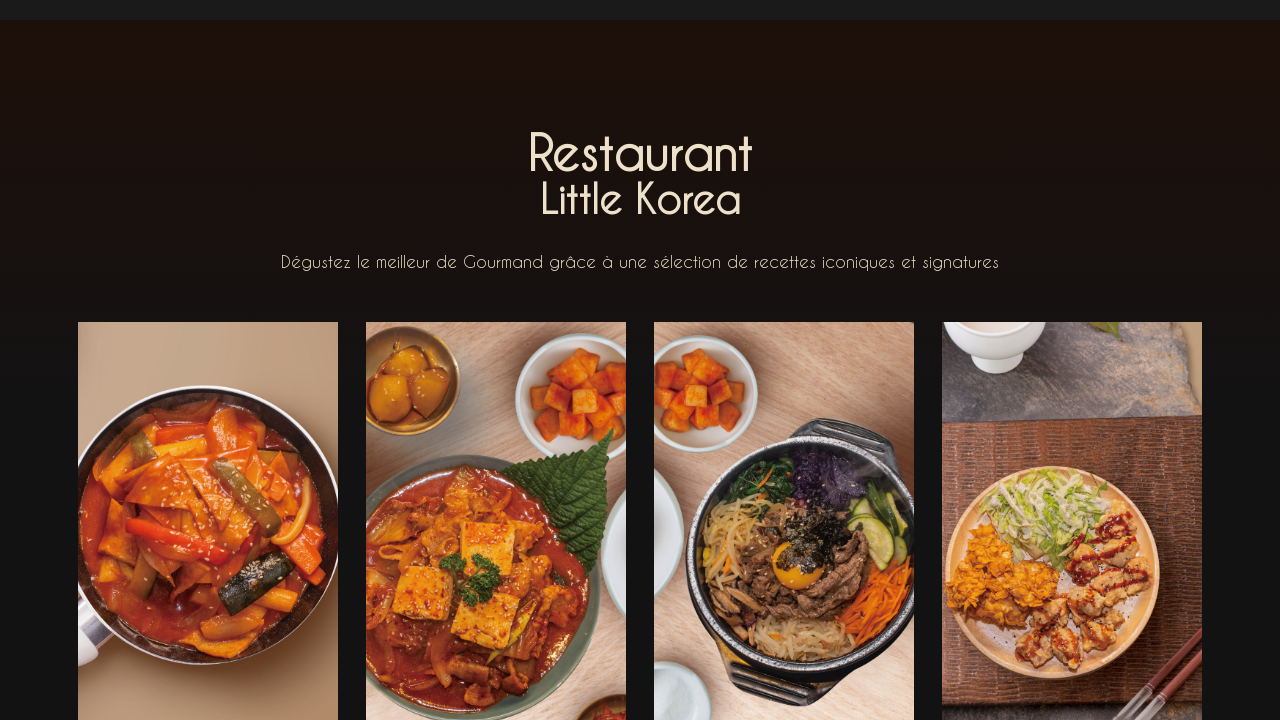

Scrolled down using mouse wheel
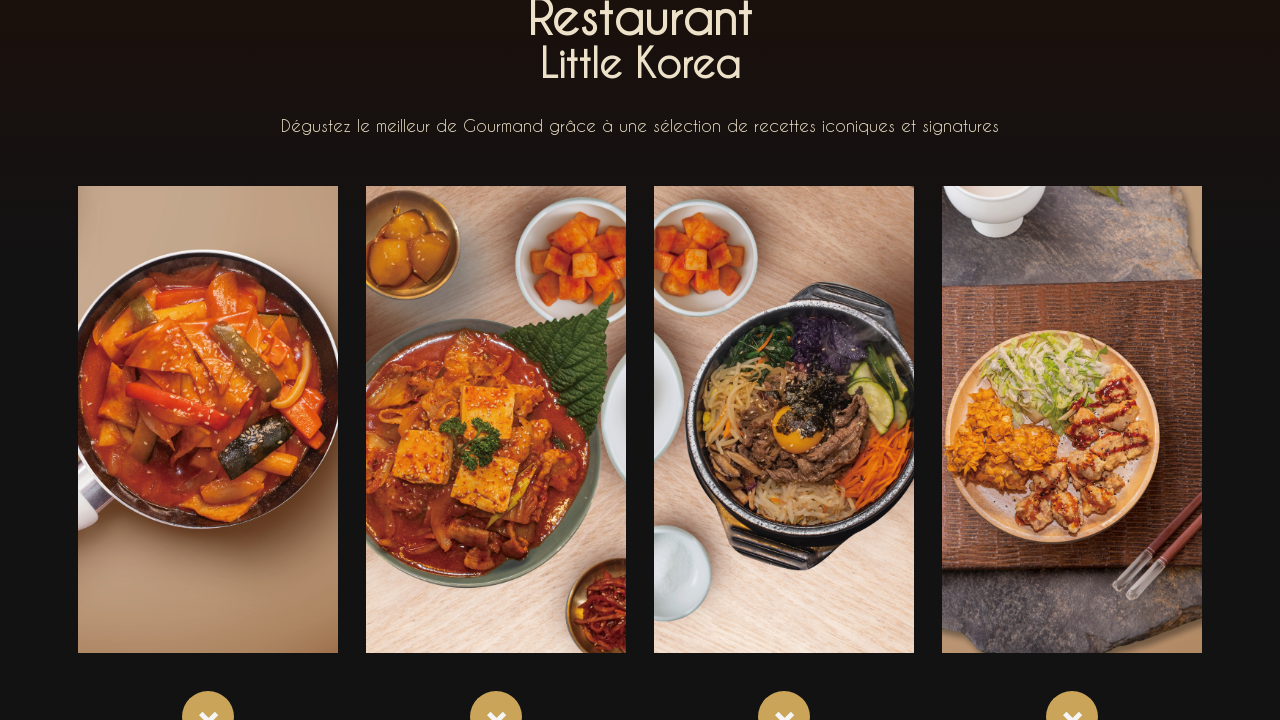

Scrolled down using mouse wheel
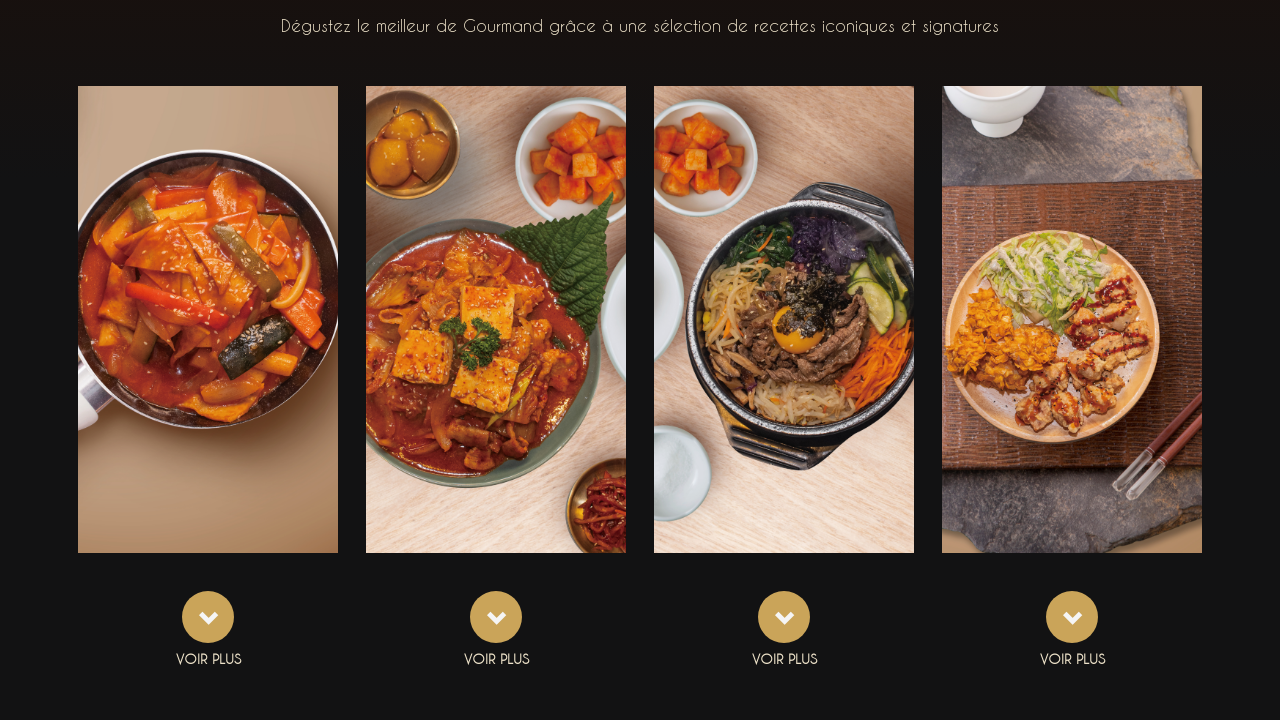

Scrolled down using mouse wheel
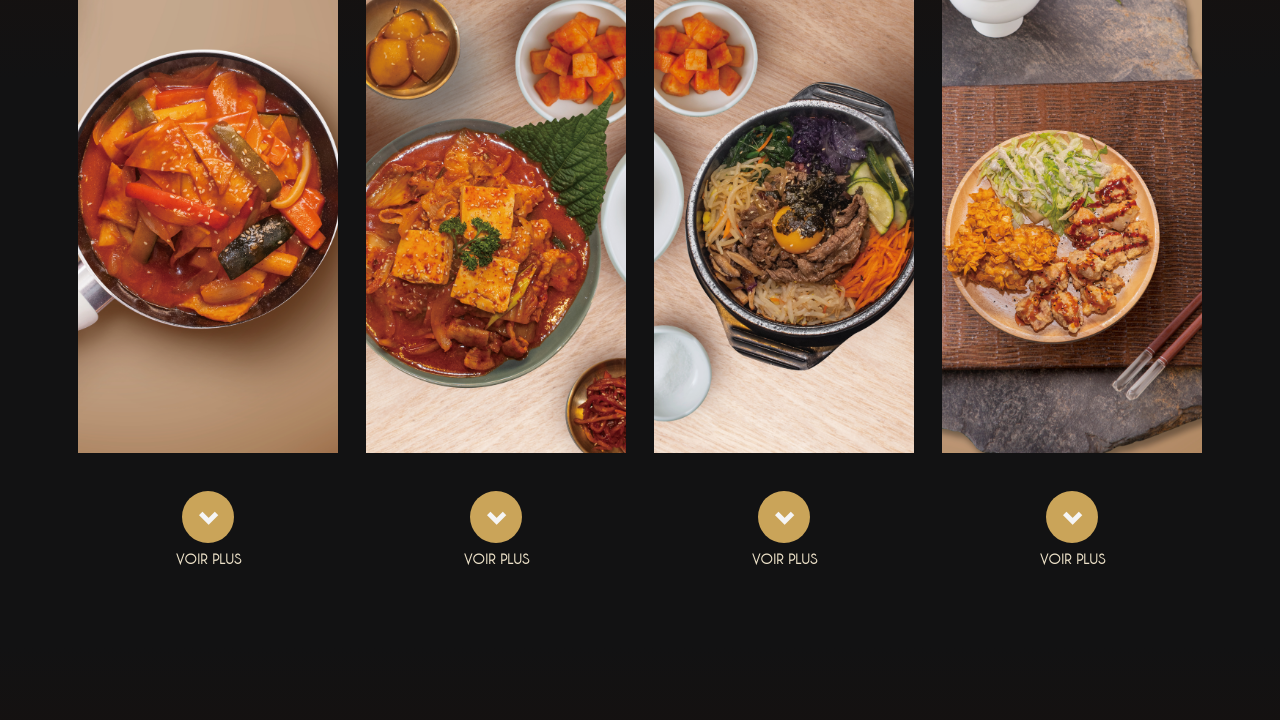

Pressed arrow down key to scroll page
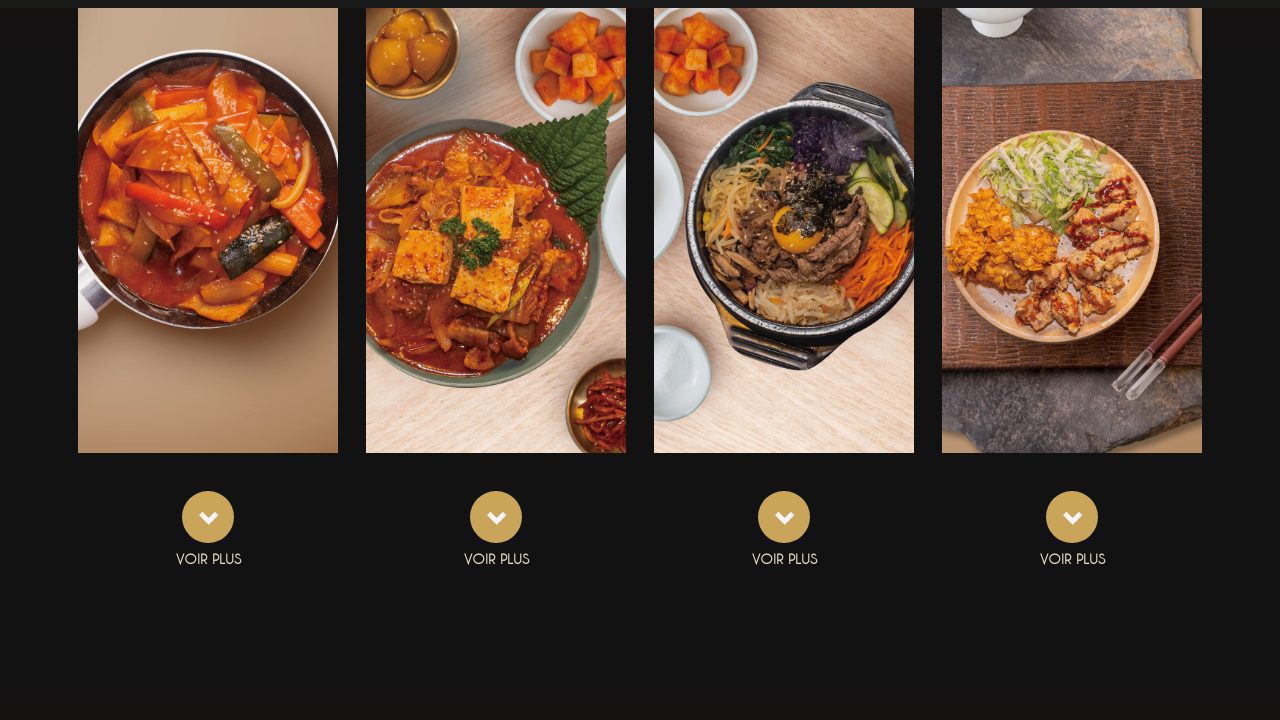

Scrolled down using mouse wheel
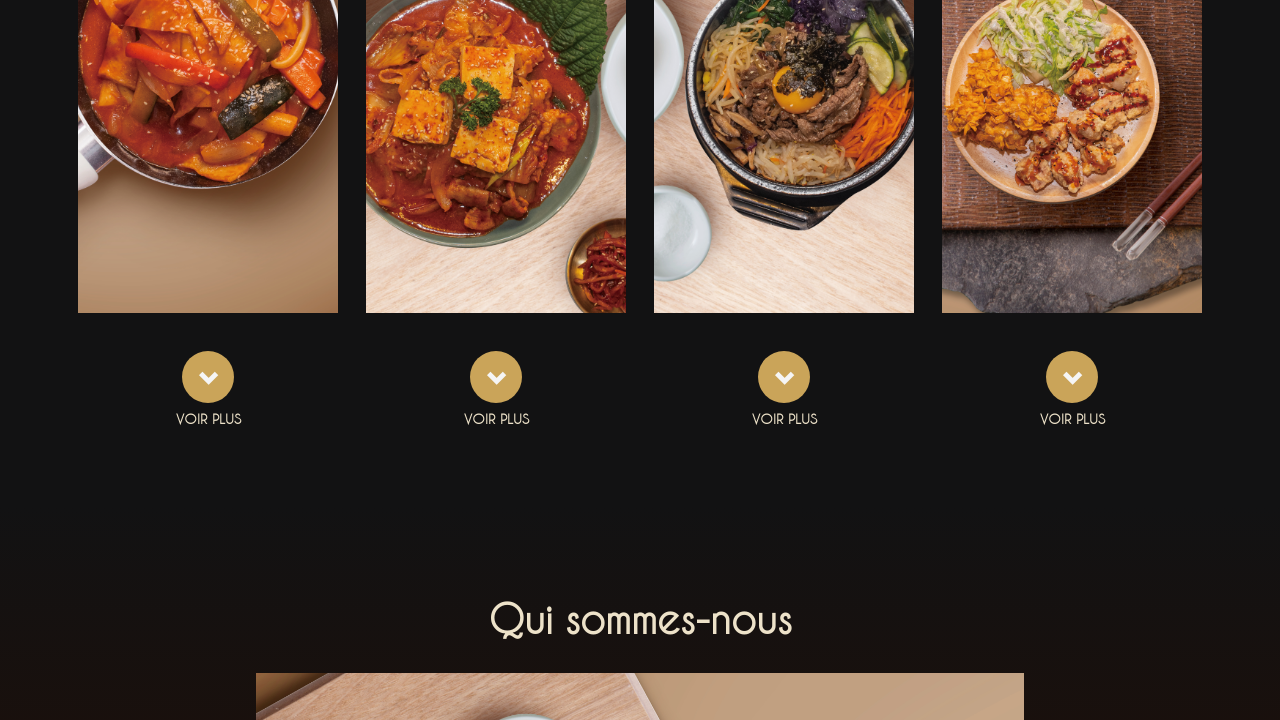

Scrolled down using mouse wheel
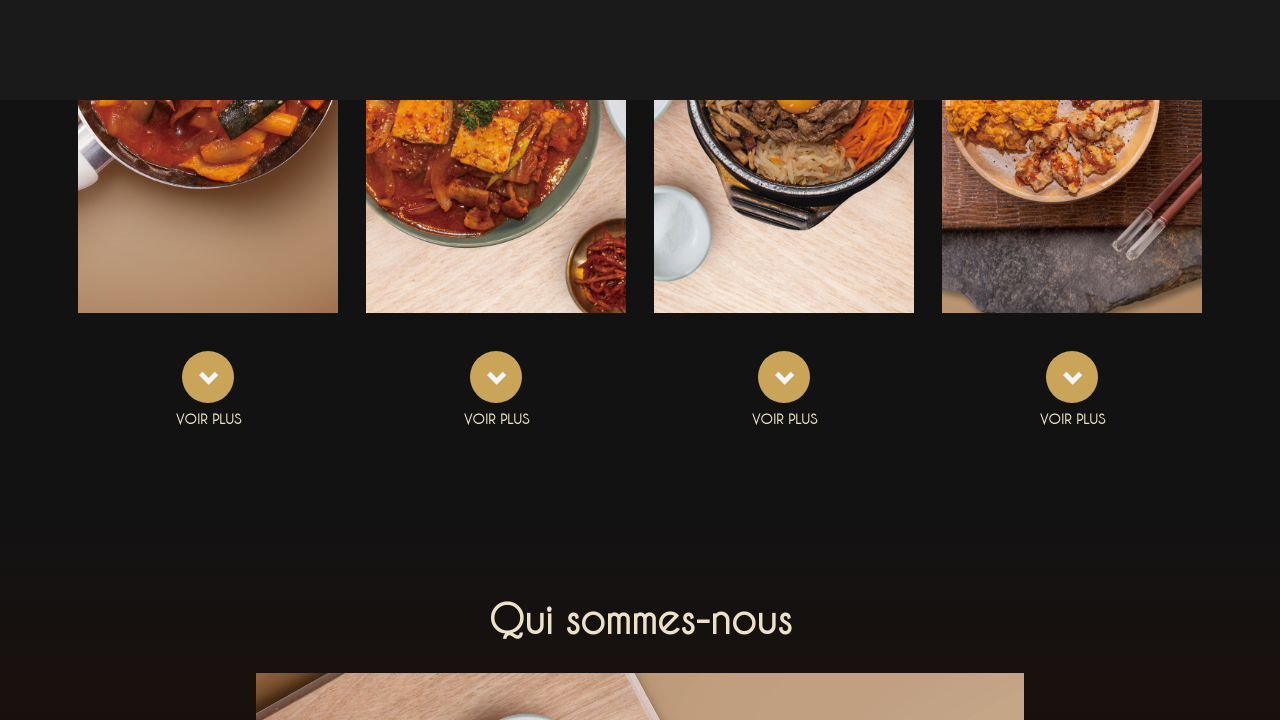

Scrolled down using mouse wheel
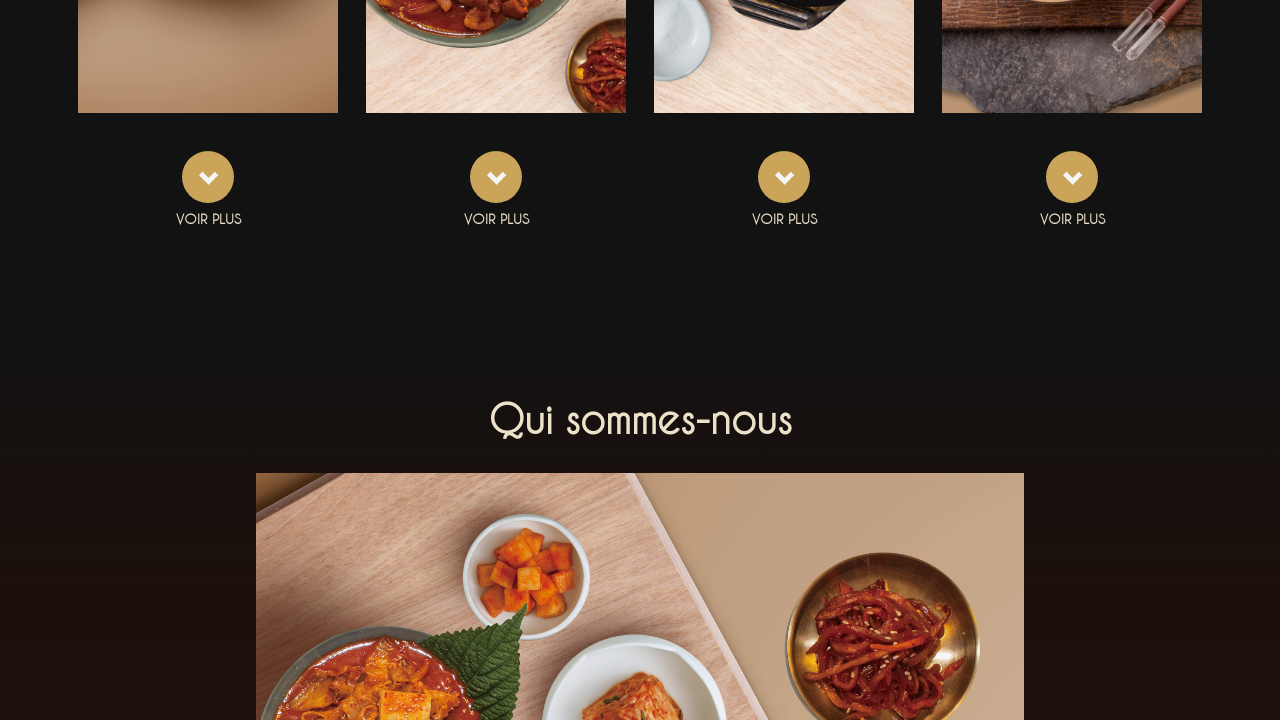

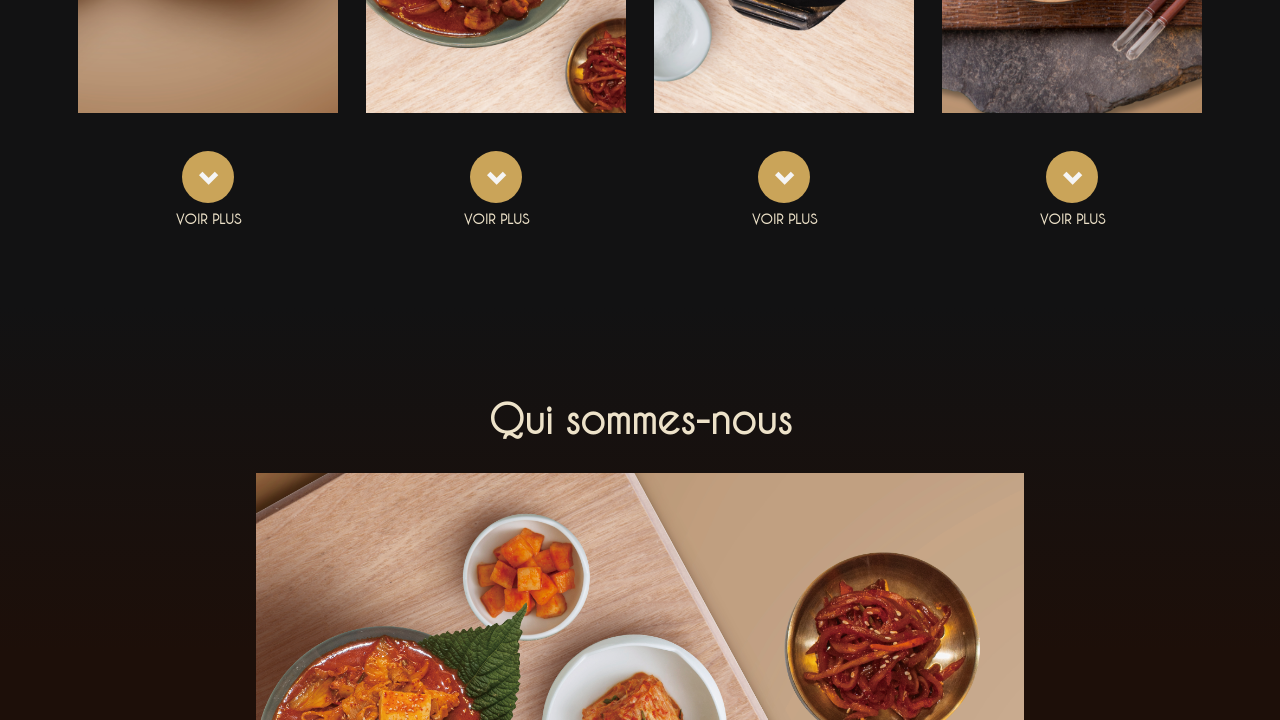